Tests radio button functionality by clicking through all radio options and verifying selection behavior

Starting URL: https://kristinek.github.io/site/examples/actions

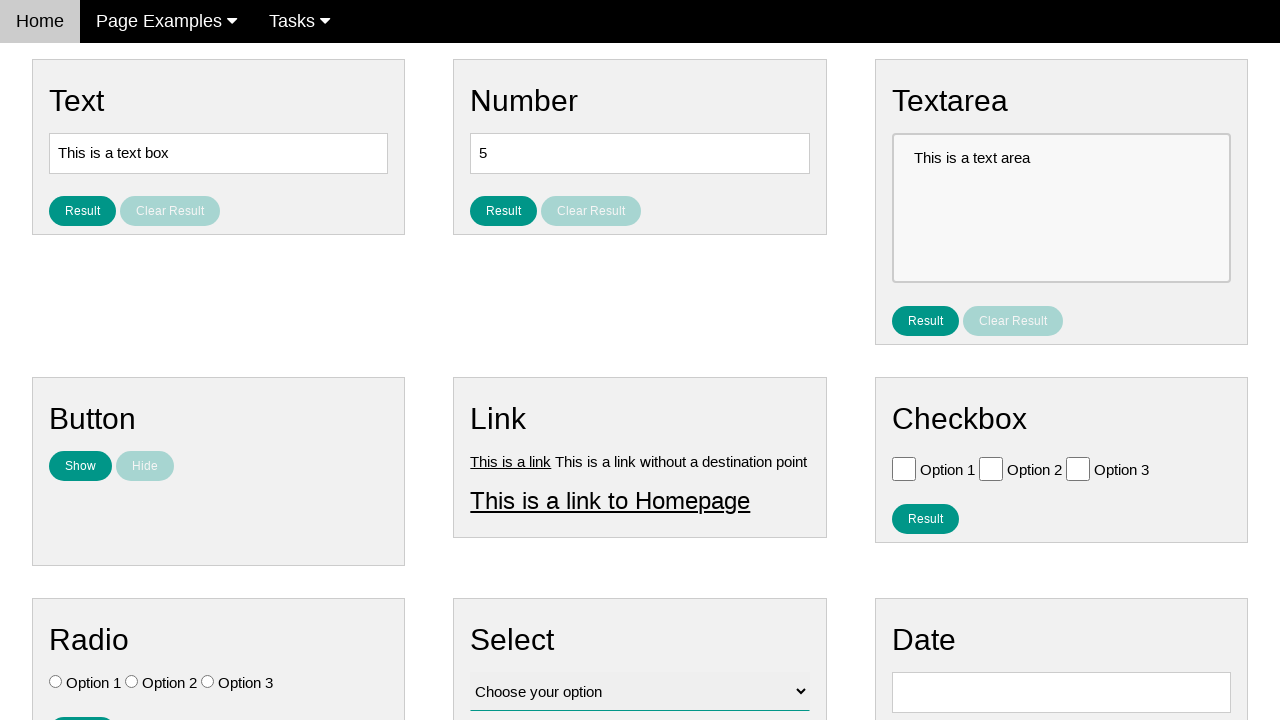

Located all radio button elements on the page
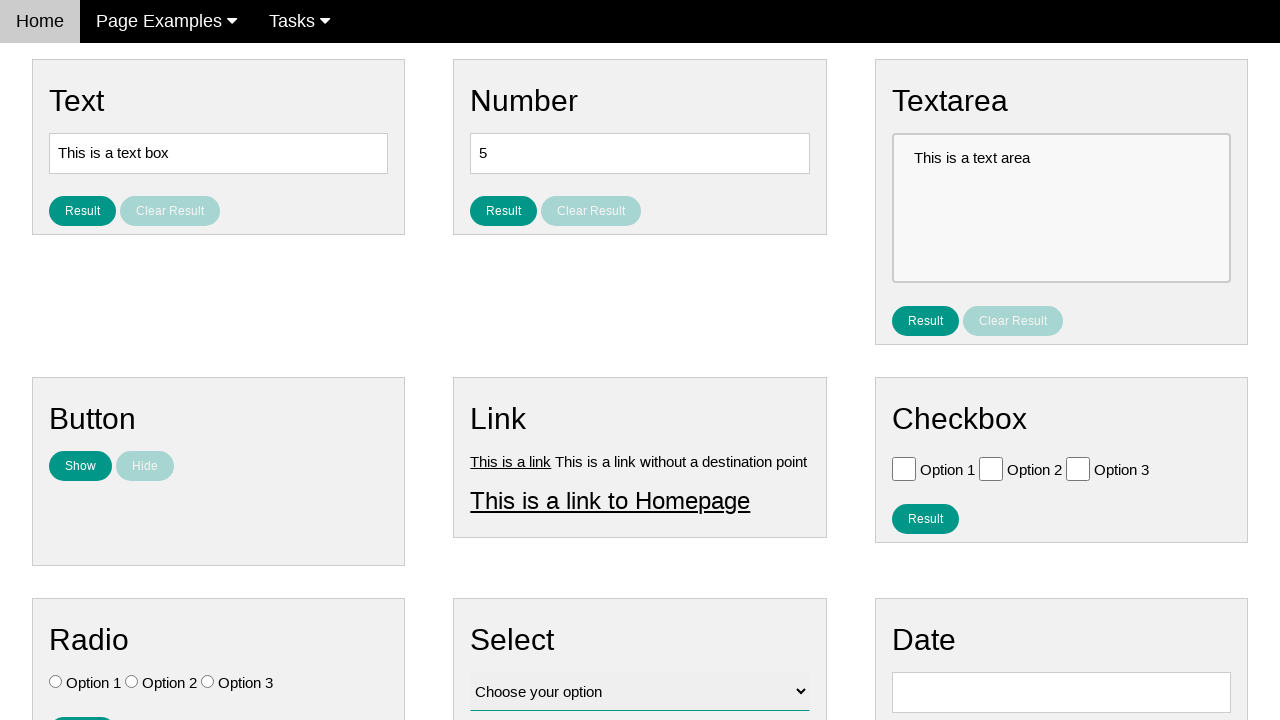

Clicked a radio button option at (56, 682) on input[type='radio'] >> nth=0
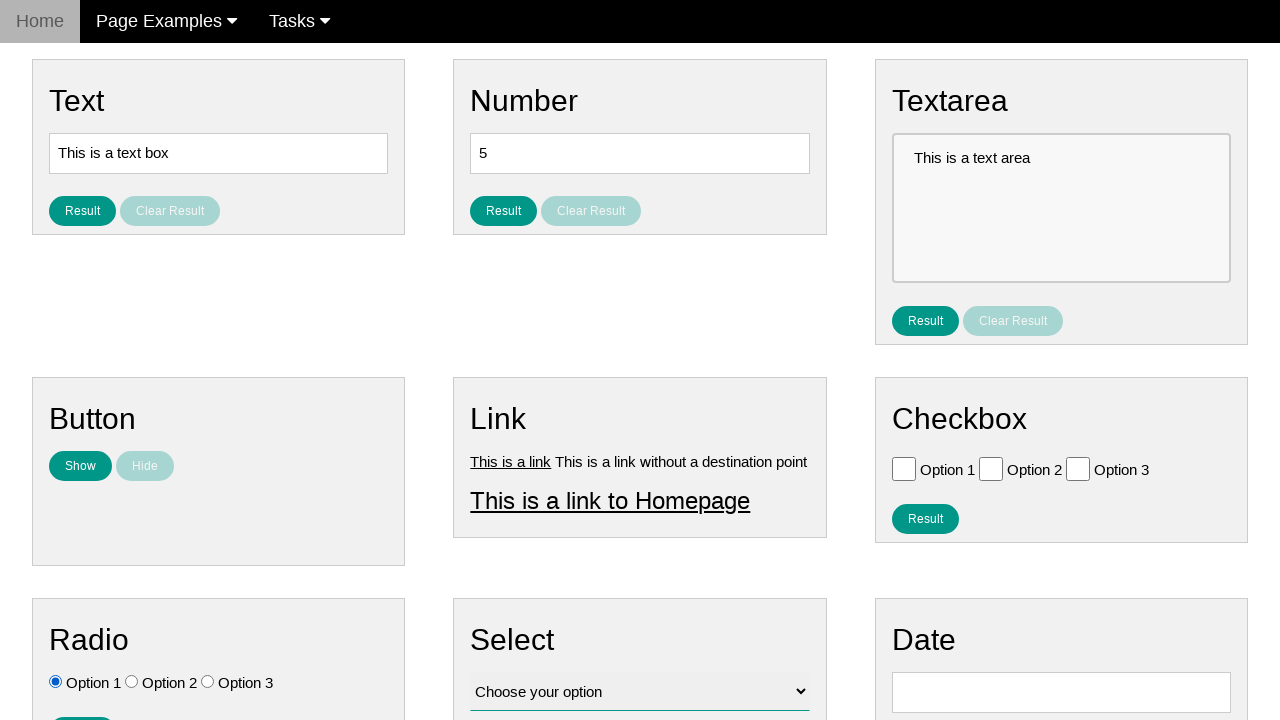

Waited 500ms for radio button selection to register
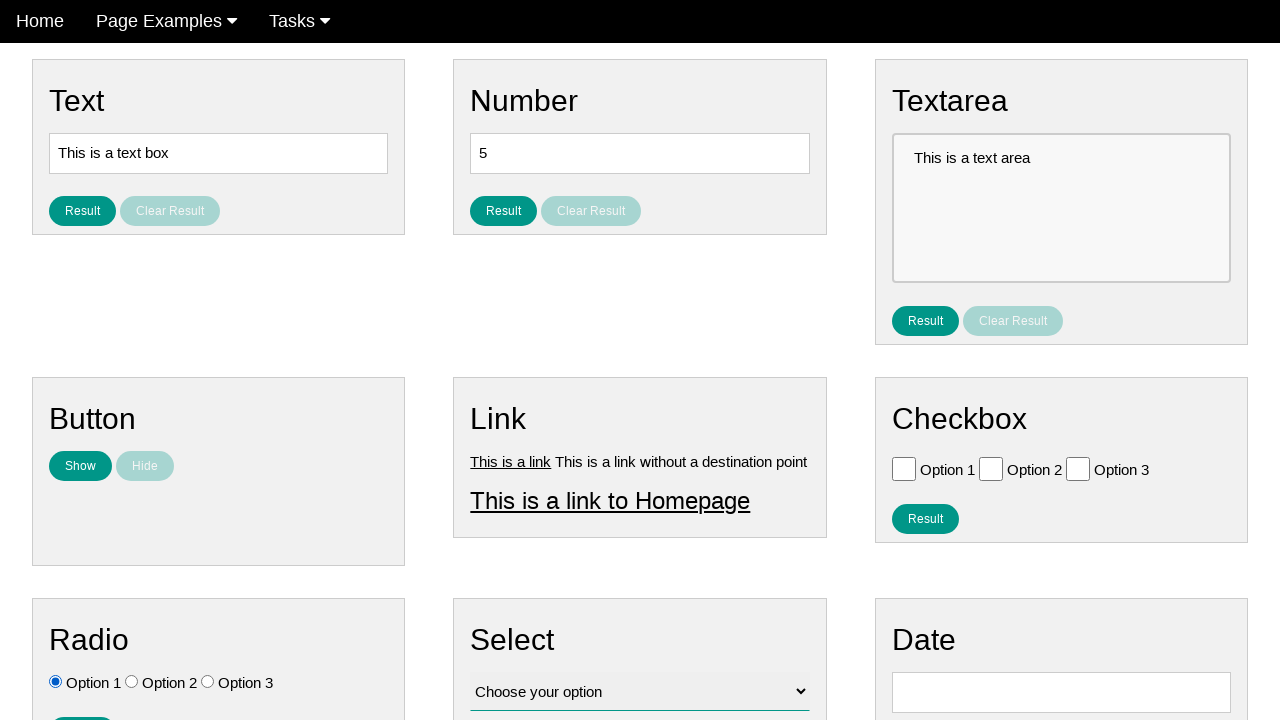

Clicked a radio button option at (132, 682) on input[type='radio'] >> nth=1
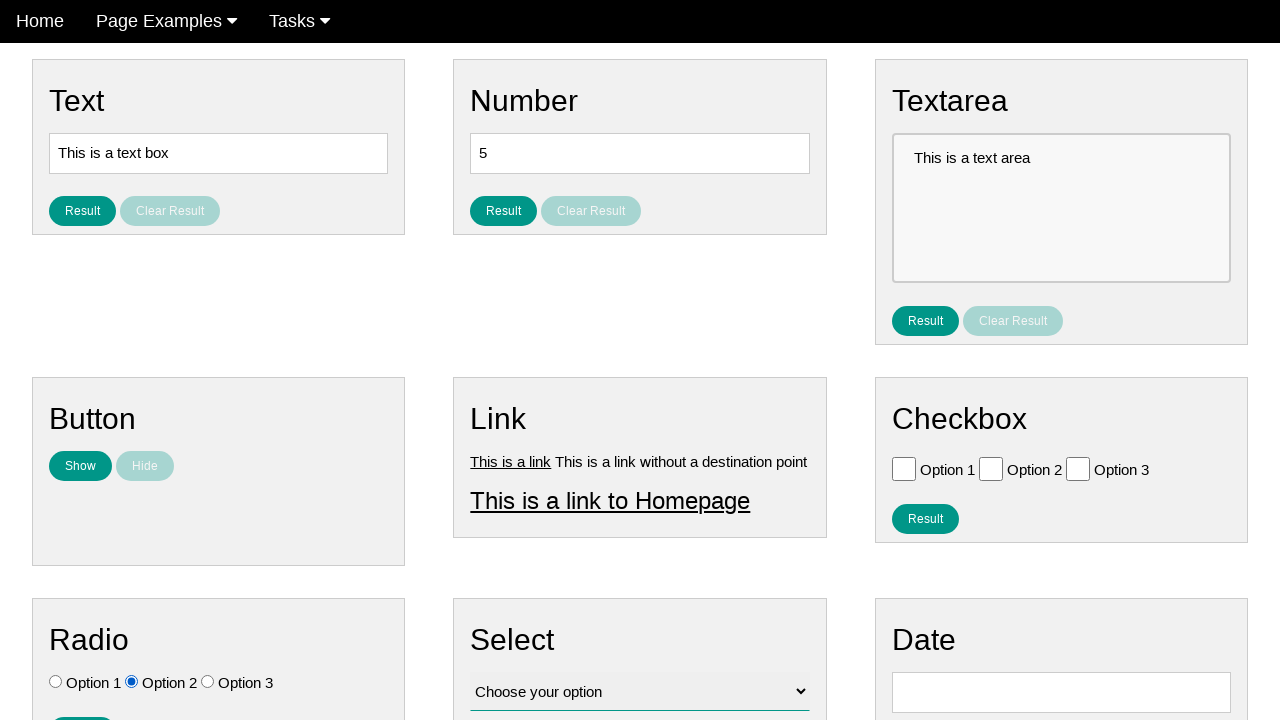

Waited 500ms for radio button selection to register
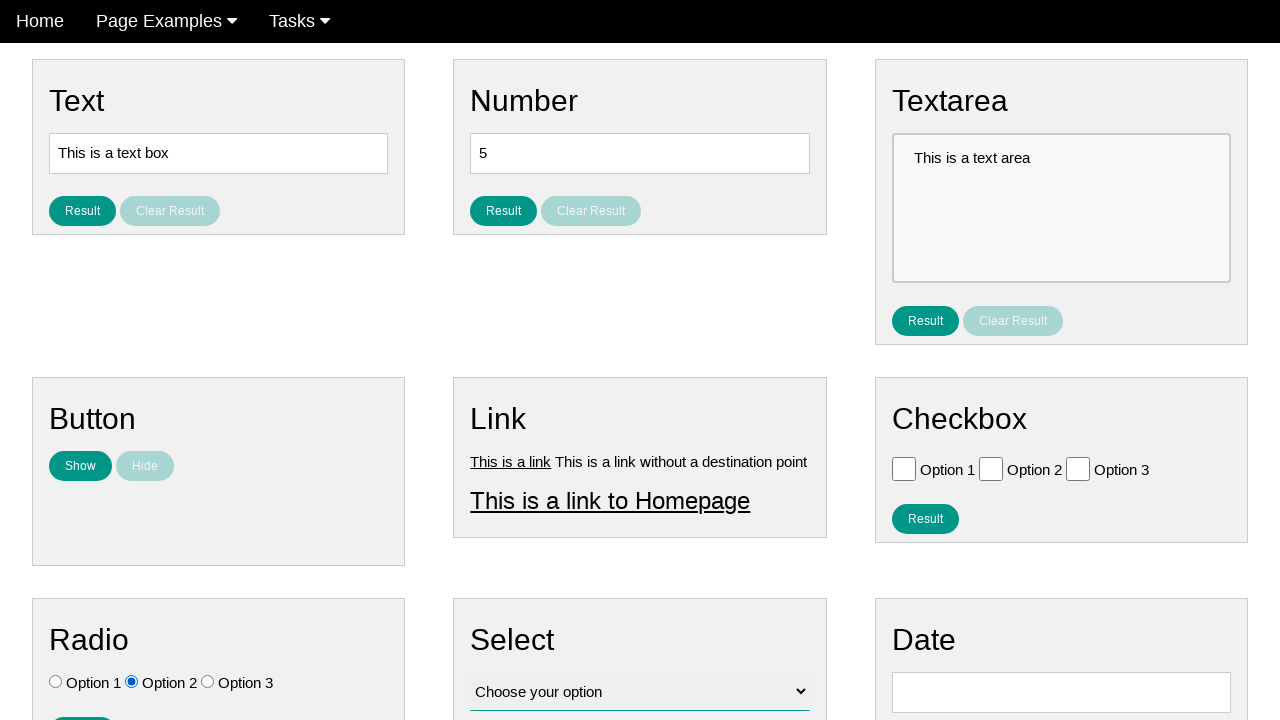

Clicked a radio button option at (208, 682) on input[type='radio'] >> nth=2
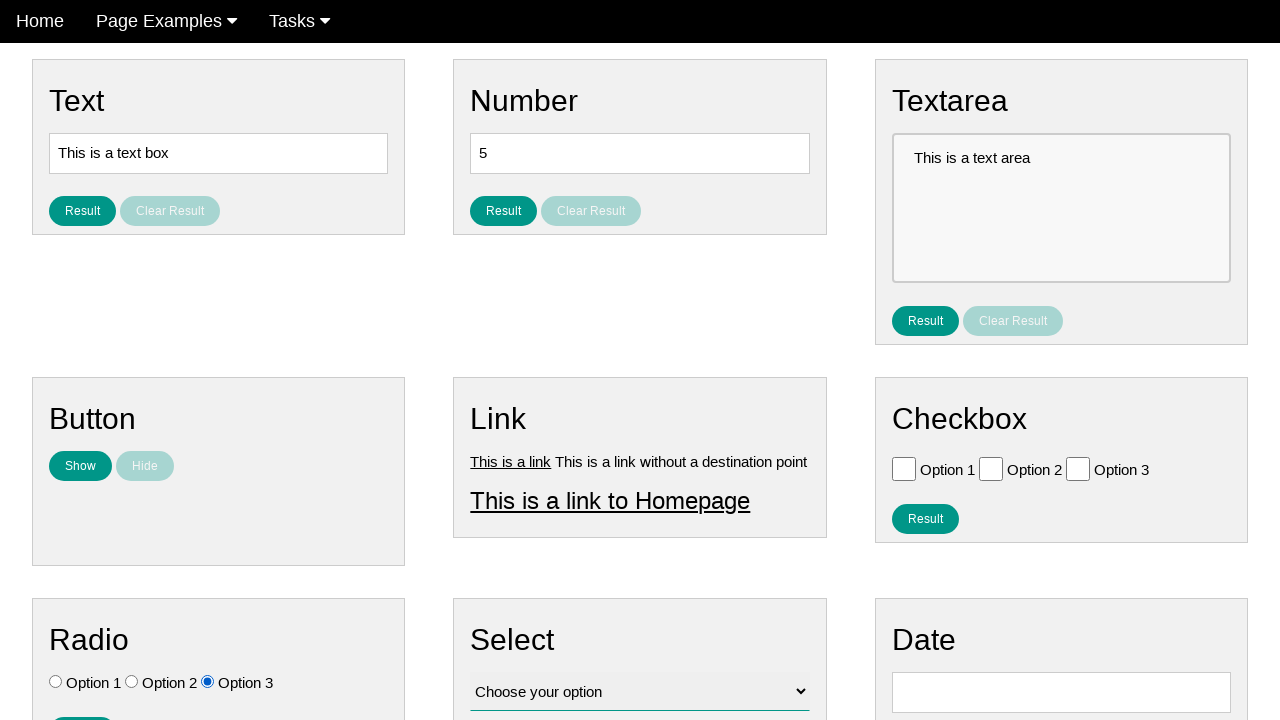

Waited 500ms for radio button selection to register
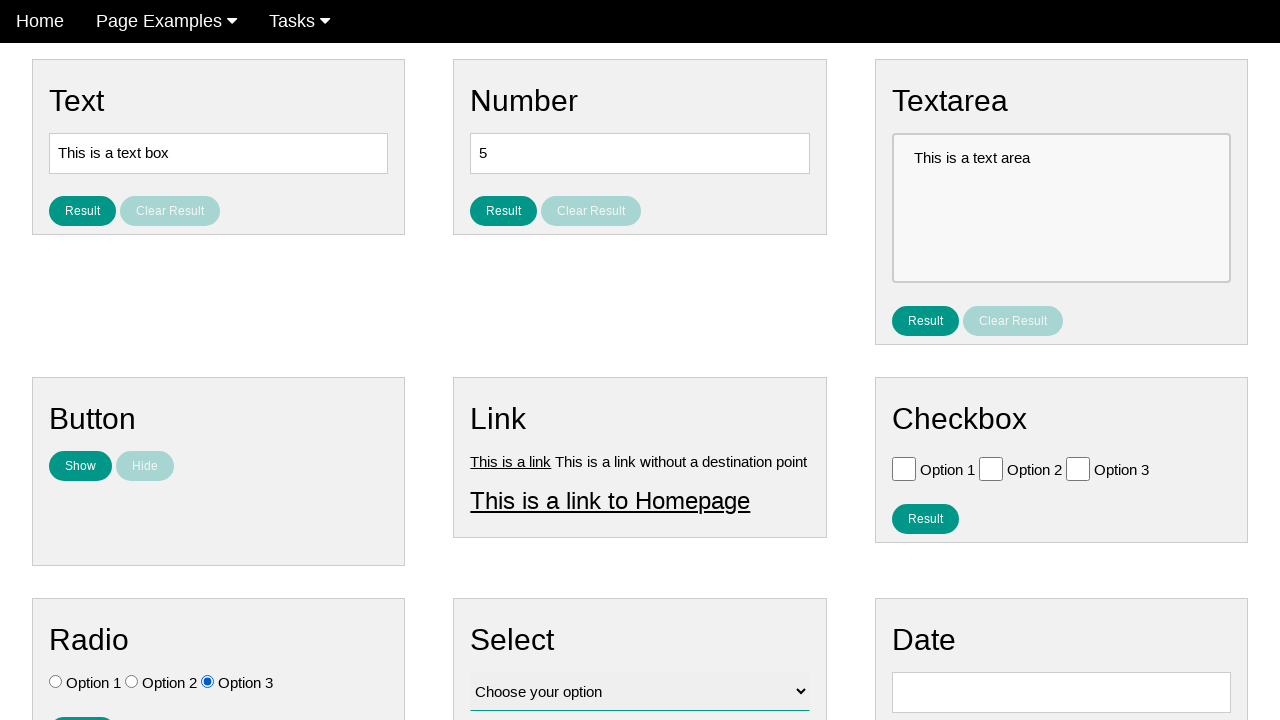

Clicked the second radio button to verify selection behavior at (132, 682) on input[type='radio'] >> nth=1
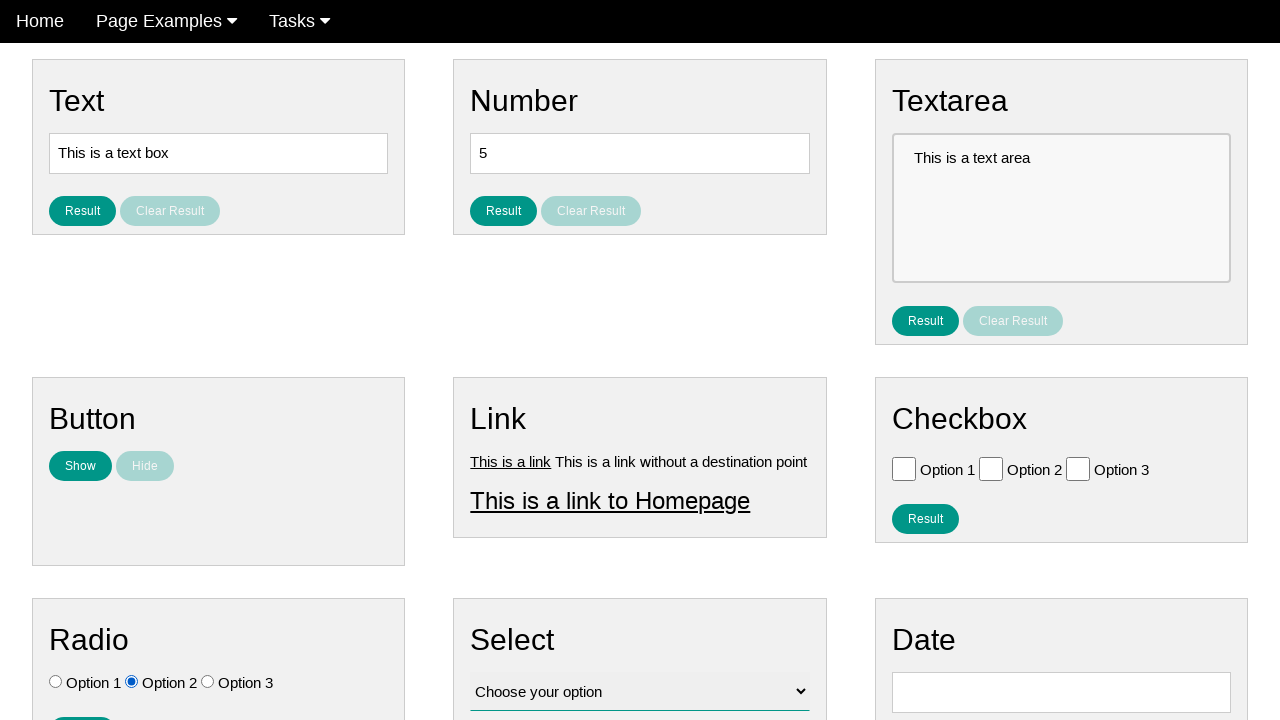

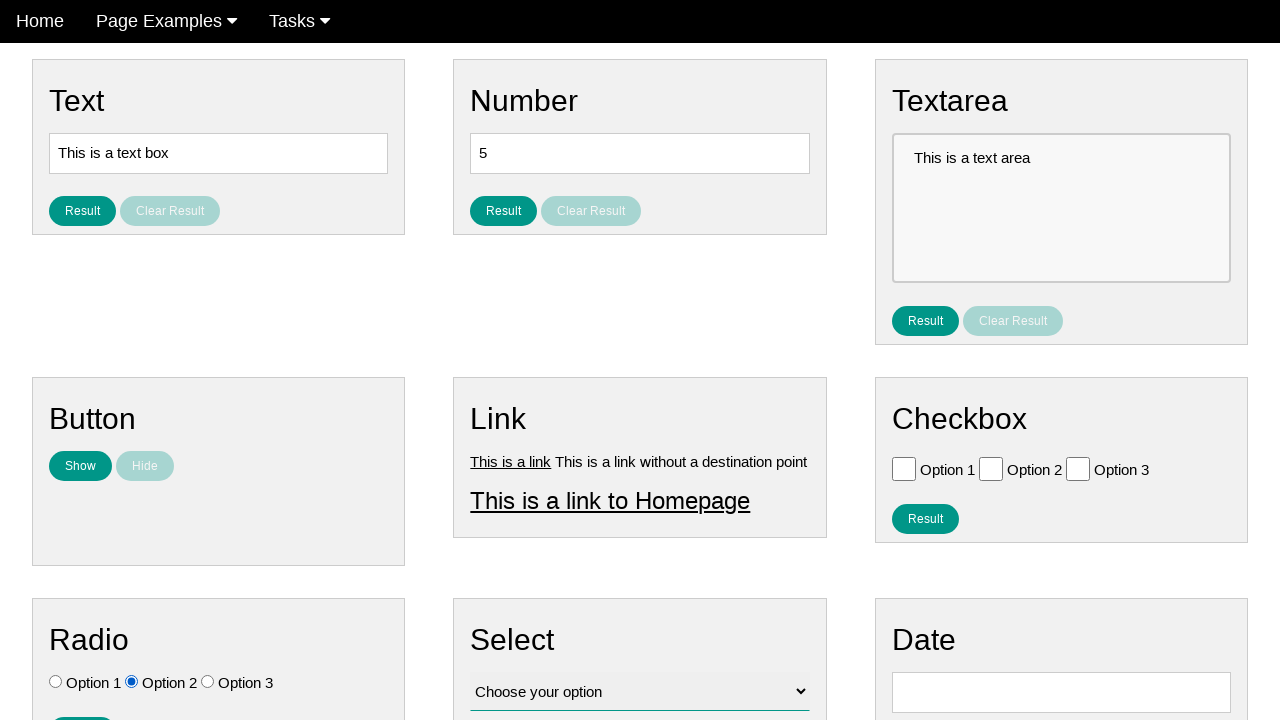